Tests the theme toggle button by clicking it to switch between light and dark themes

Starting URL: https://aicrafter.info

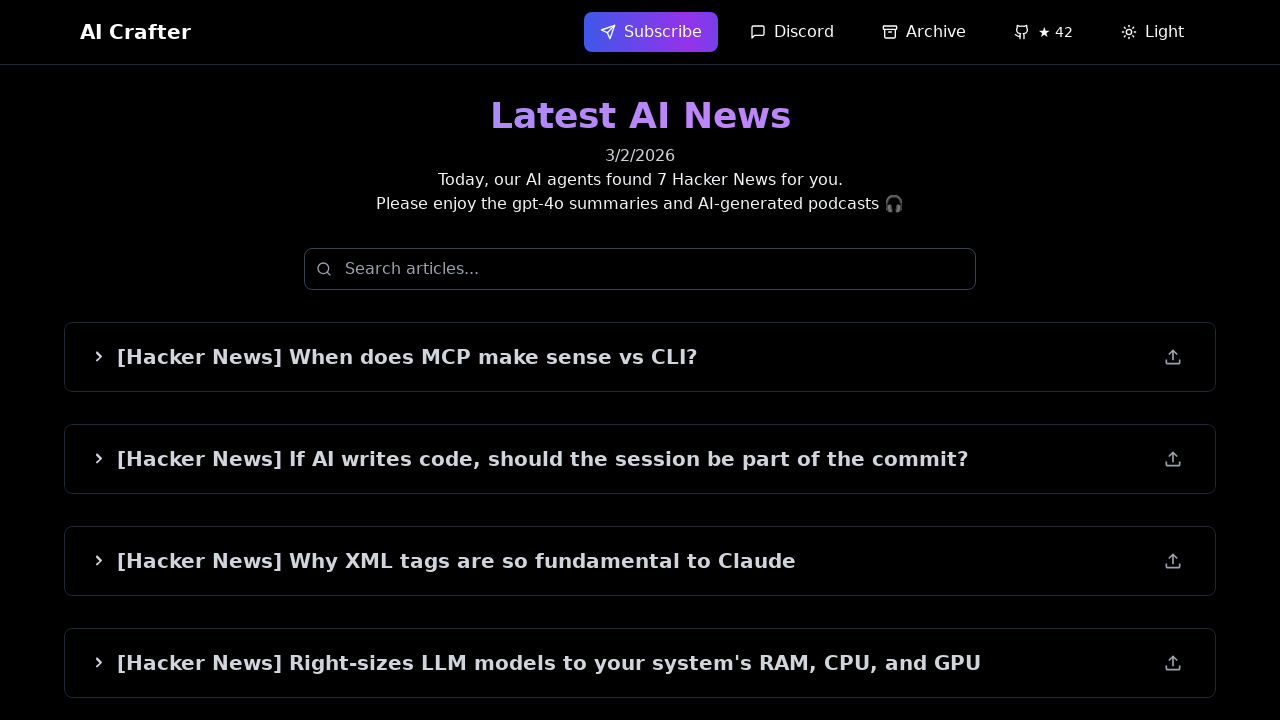

Navigated to https://aicrafter.info
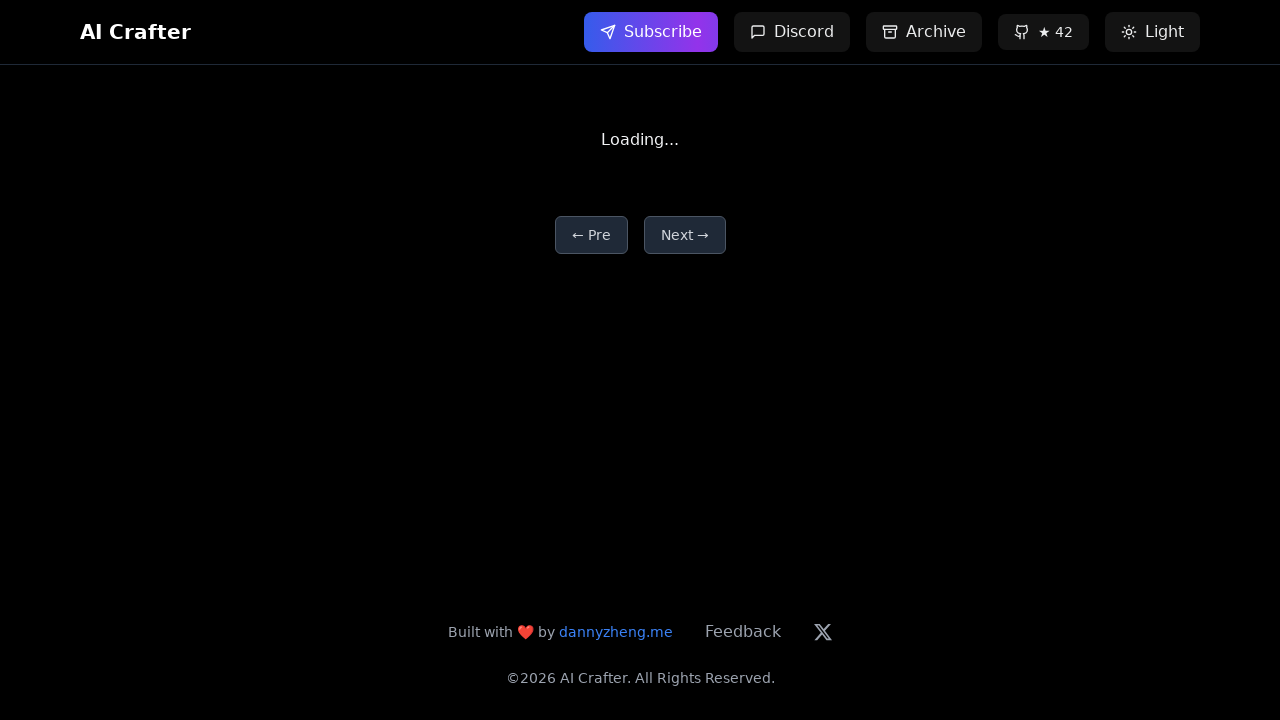

Theme toggle button is visible
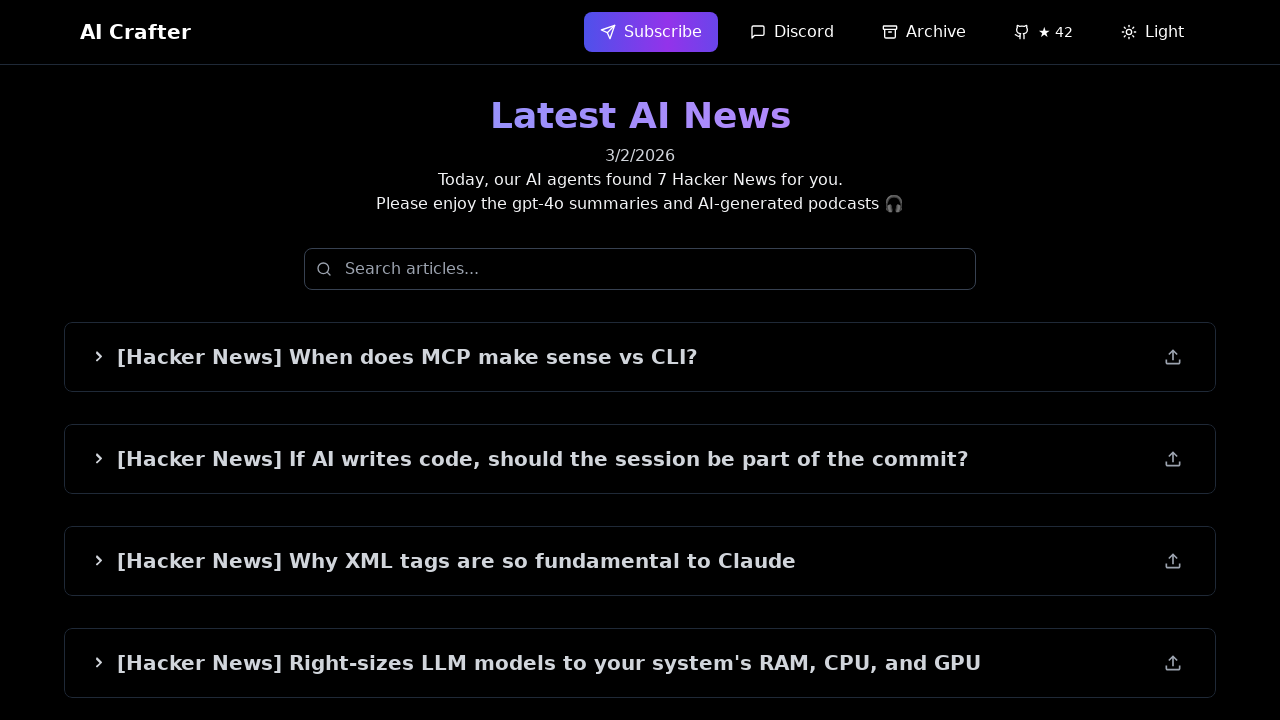

Initial theme icon (sun or moon) is visible
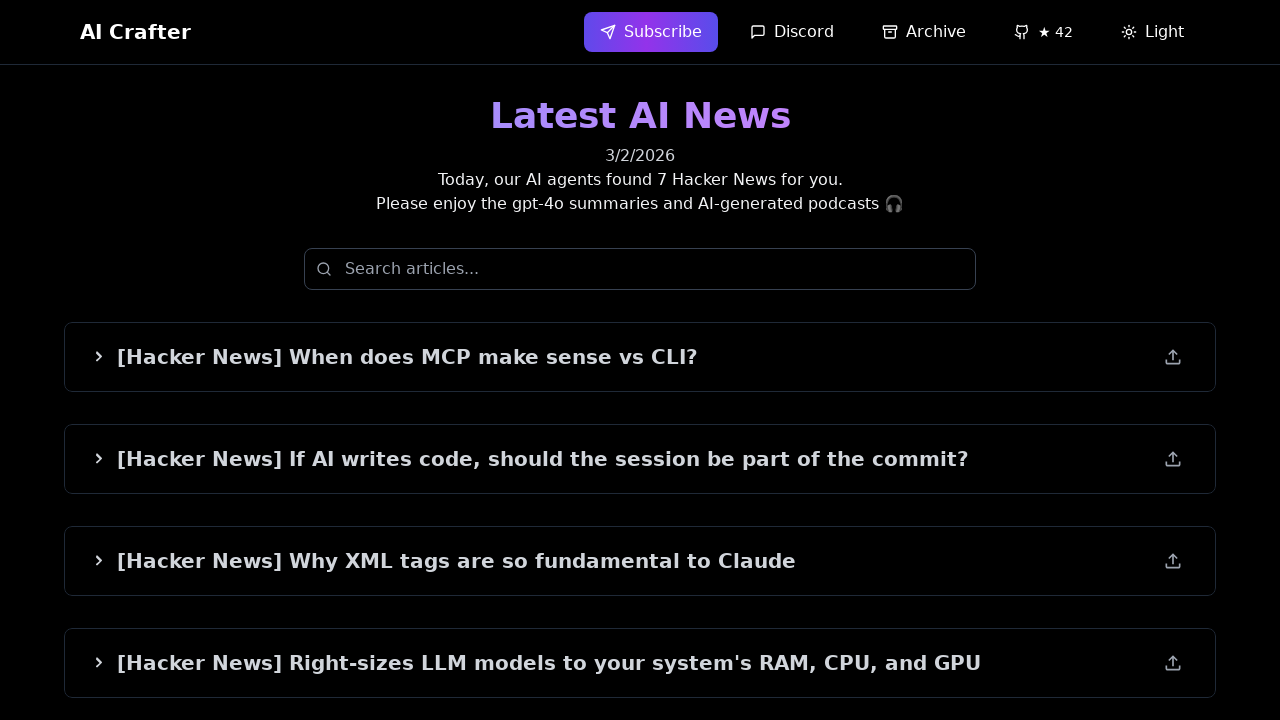

Clicked theme toggle button to switch themes at (1152, 32) on internal:testid=[data-testid="theme-toggle"s] >> nth=0
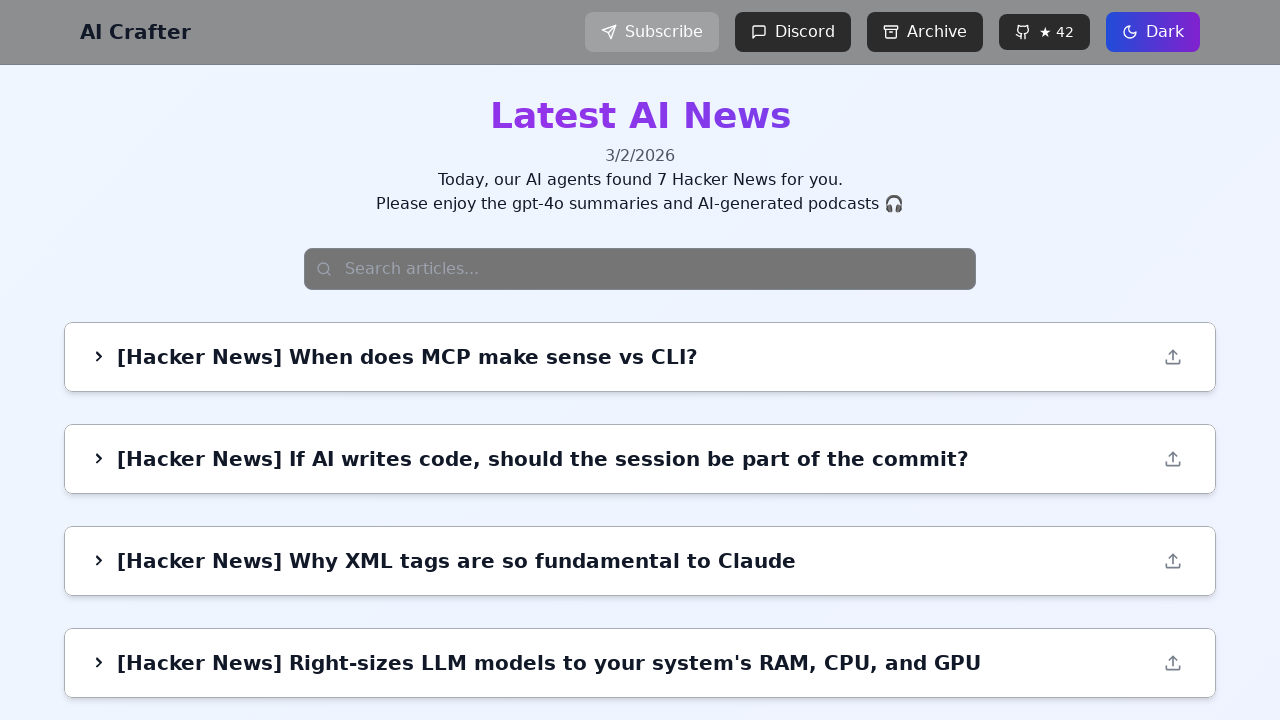

Theme transition animation completed
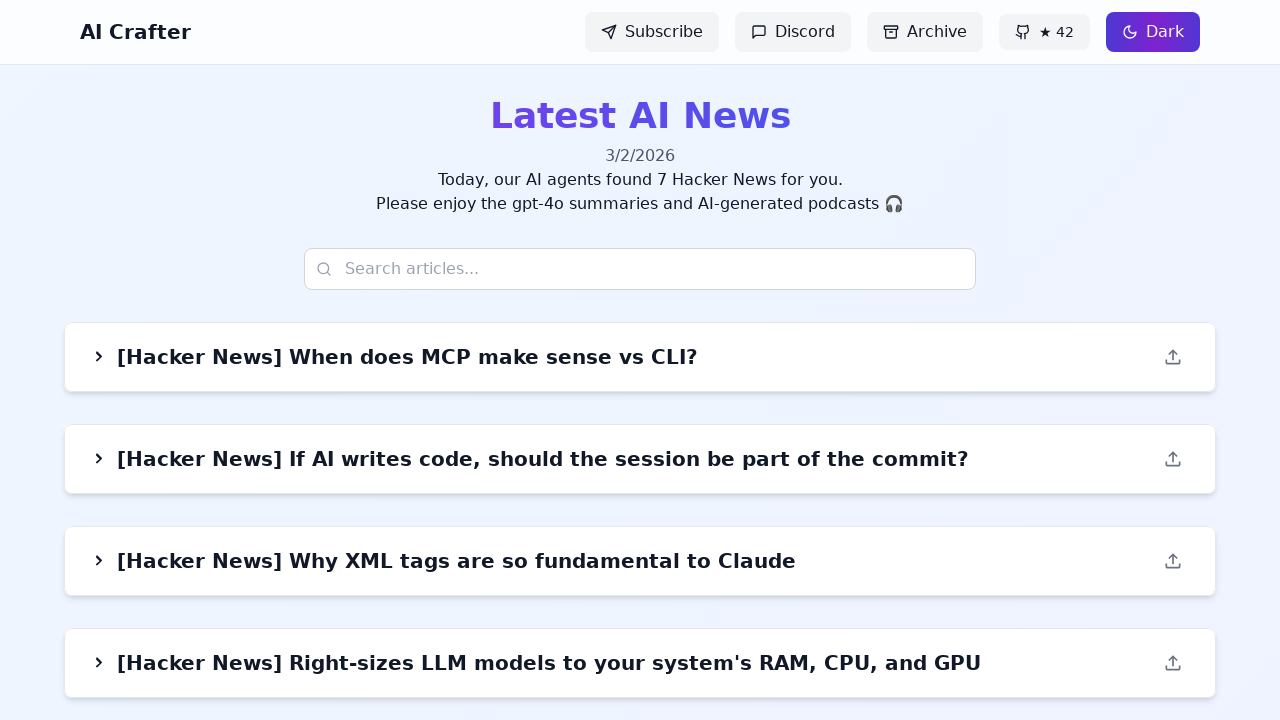

New theme icon (sun or moon) is visible after theme switch
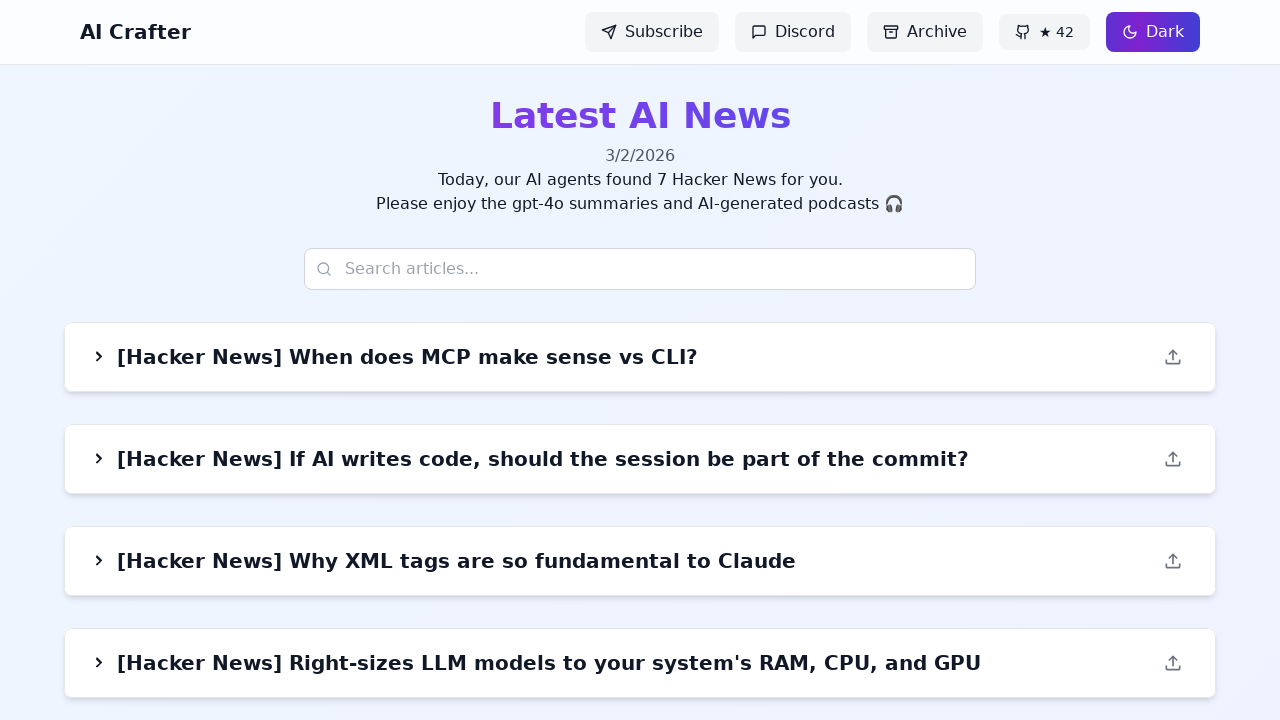

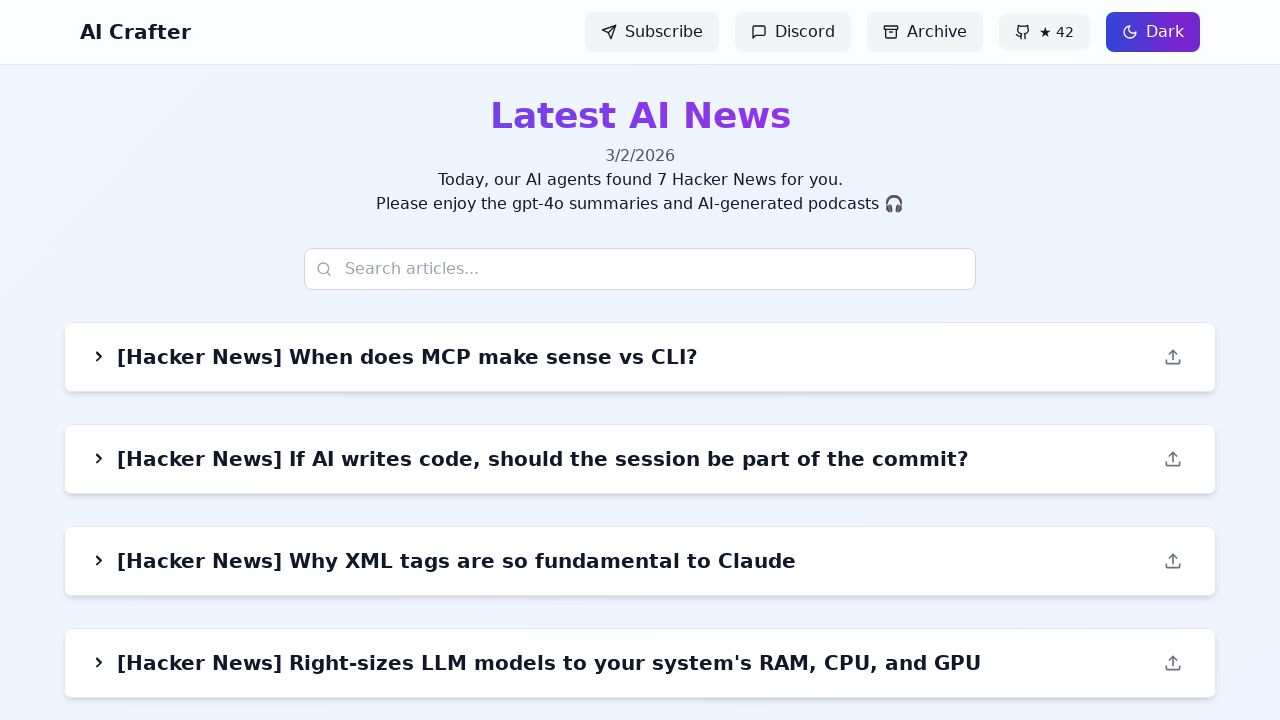